Navigates to BMW motorcycle page and verifies the page loads by checking the title

Starting URL: https://www.bmw-motorrad.in/en/models/tour/k1600-grand-america.html

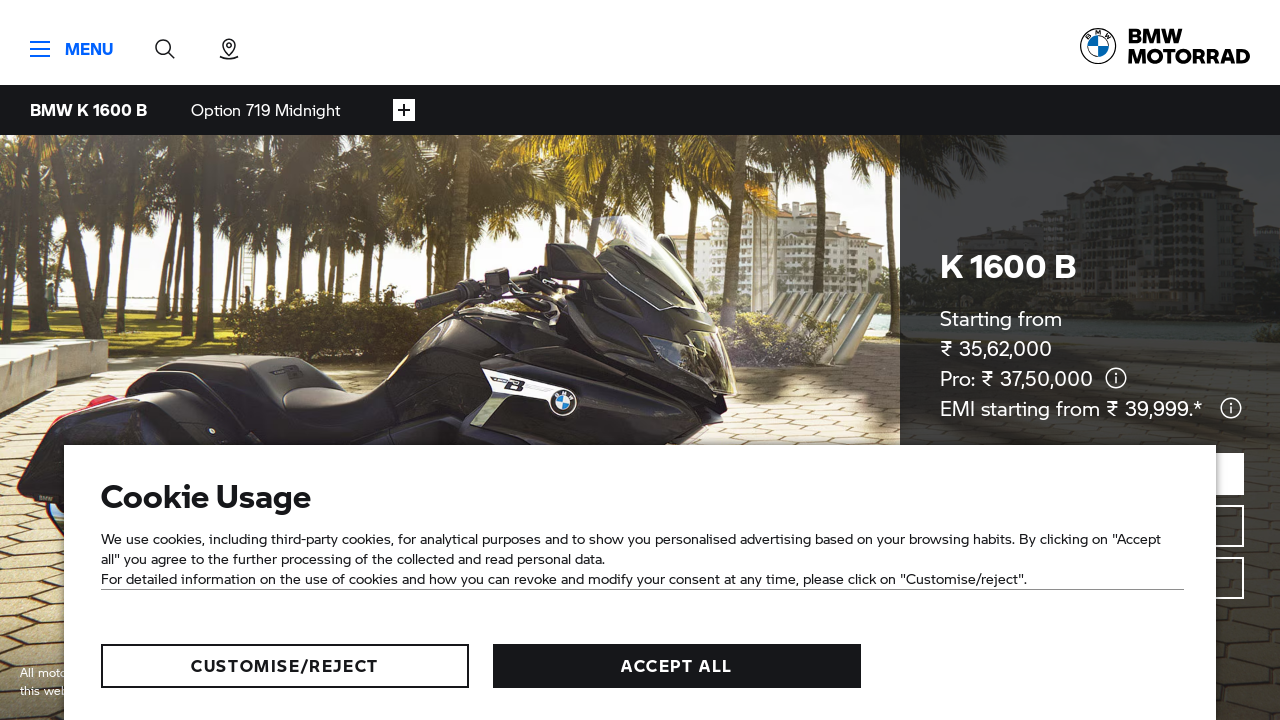

Navigated to BMW K1600 Grand America motorcycle page
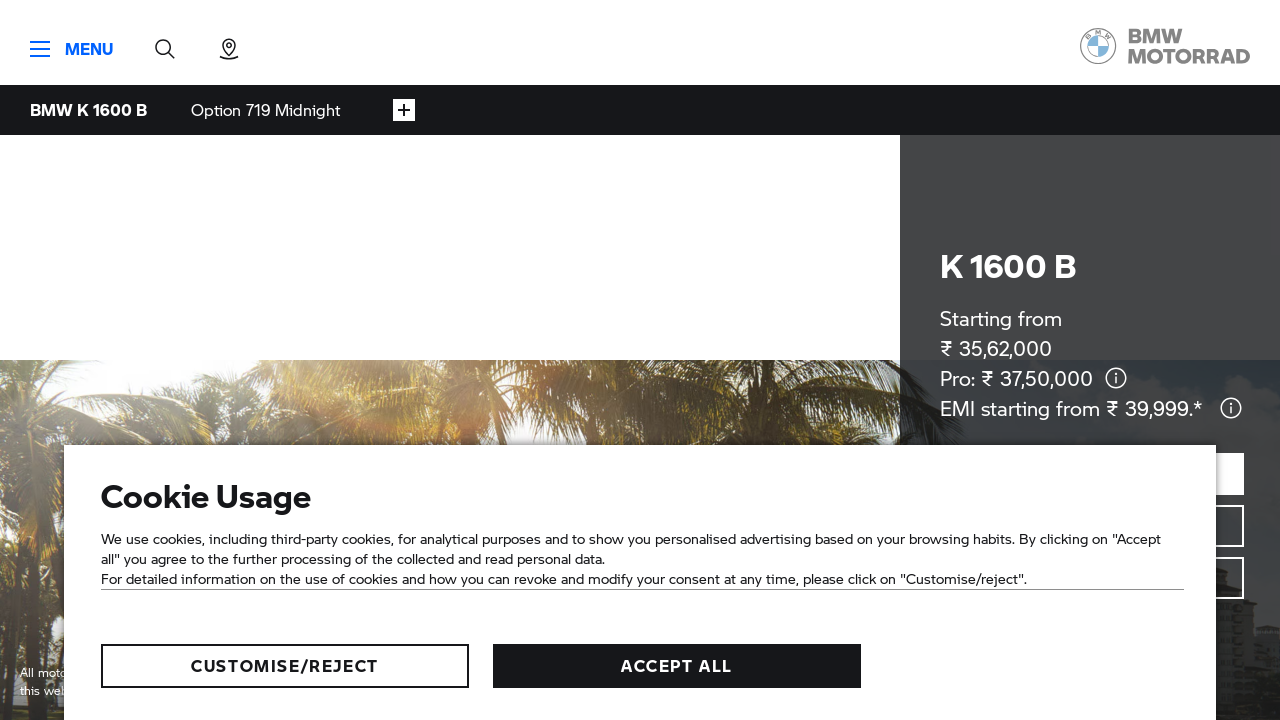

Retrieved page title: BMW K 1600 B Bike Price - Images, Colors, Features | BMW Motorrad
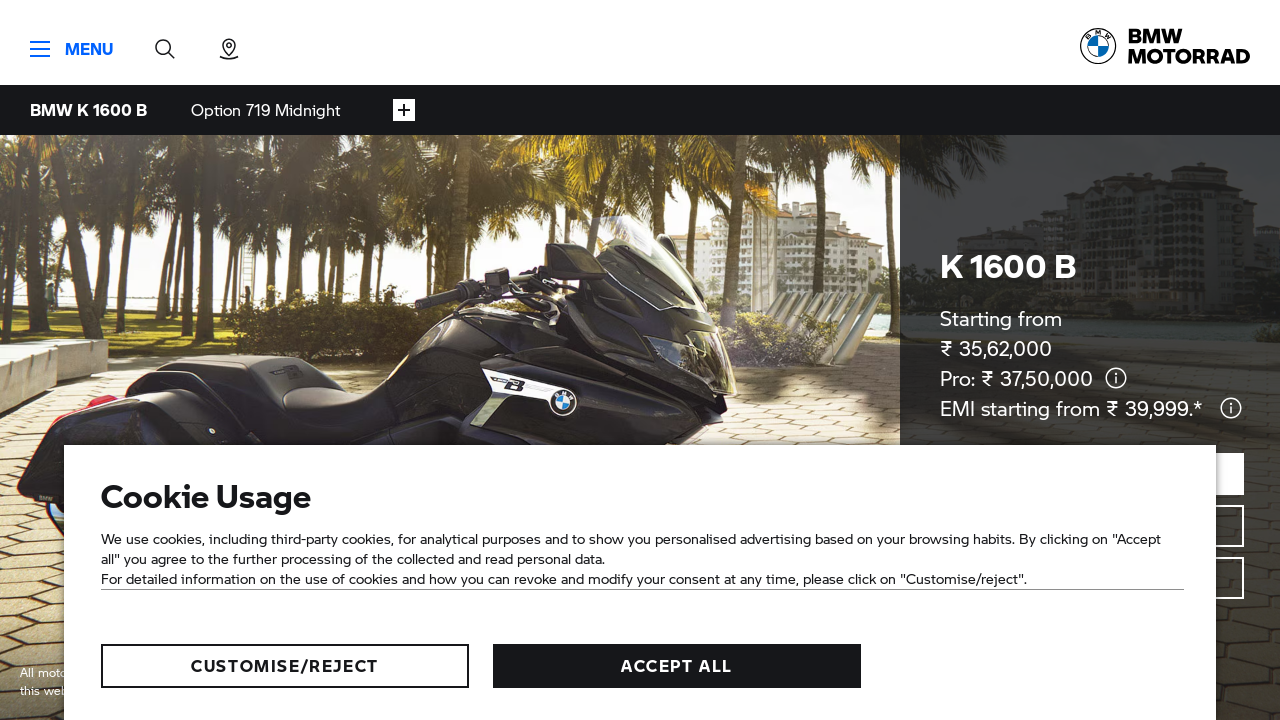

Printed page title to console
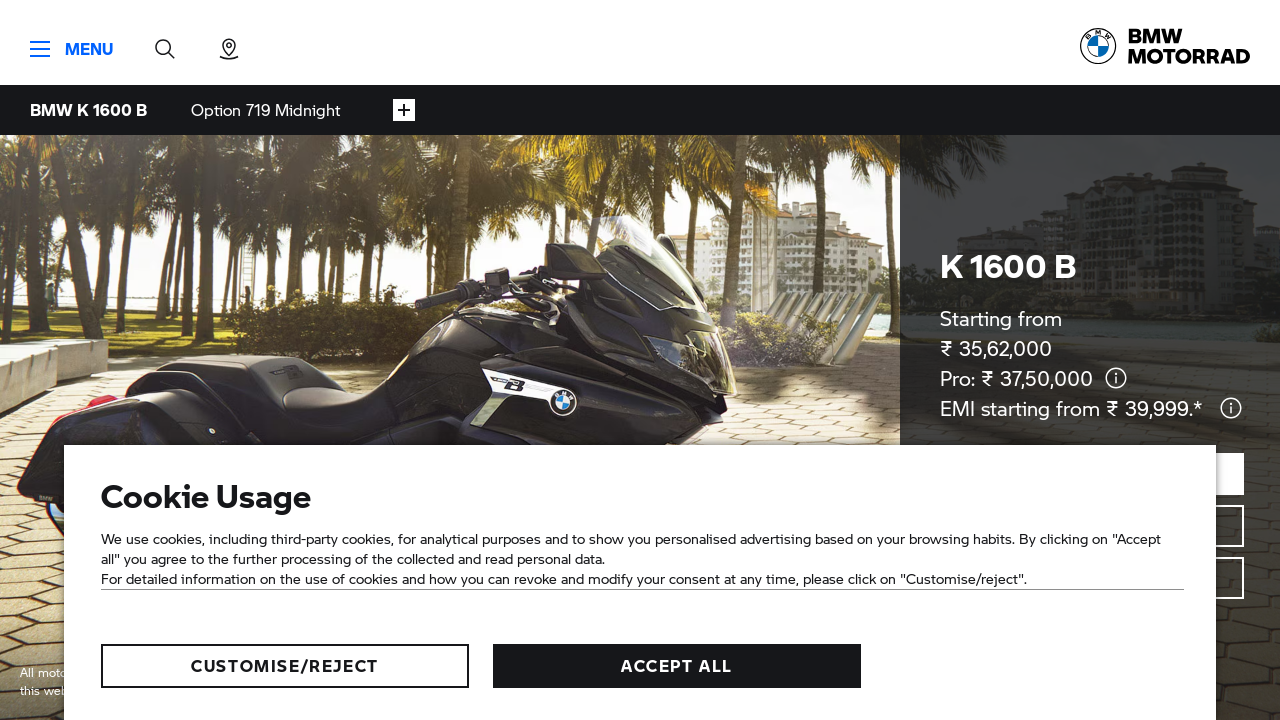

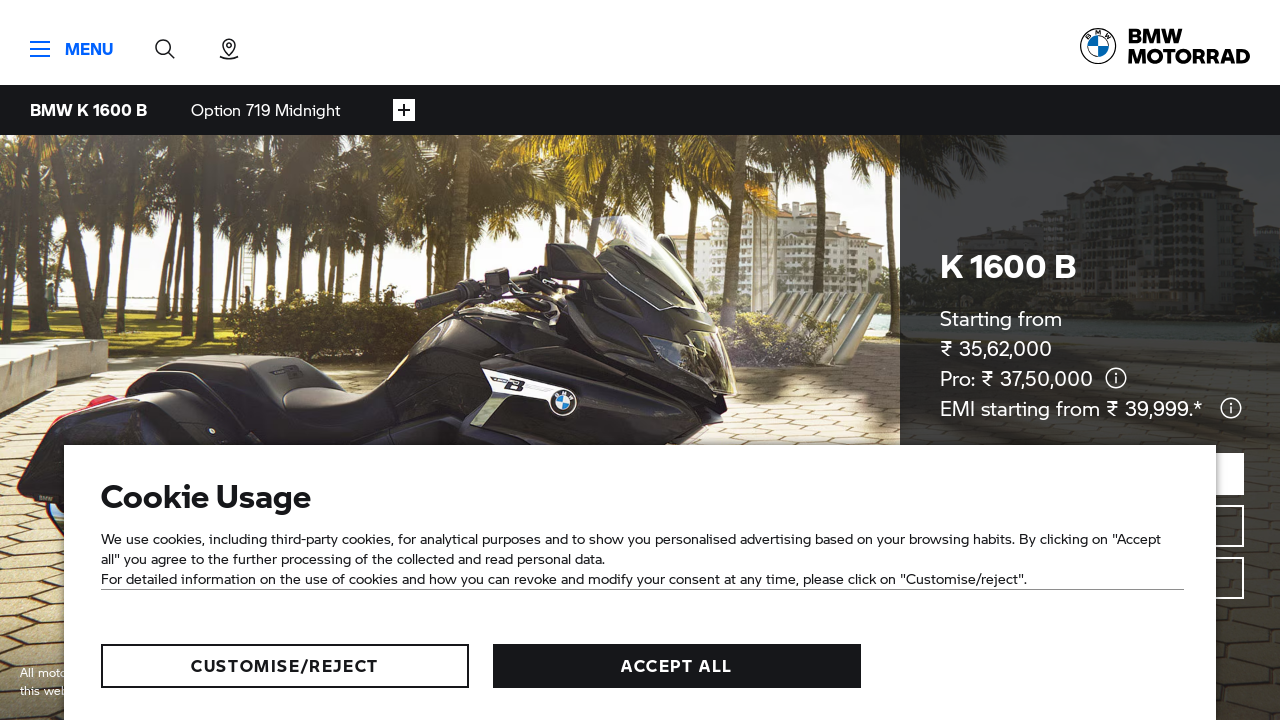